Tests keyboard input functionality by sending a TAB key press and verifying the page displays the correct key press result.

Starting URL: http://the-internet.herokuapp.com/key_presses

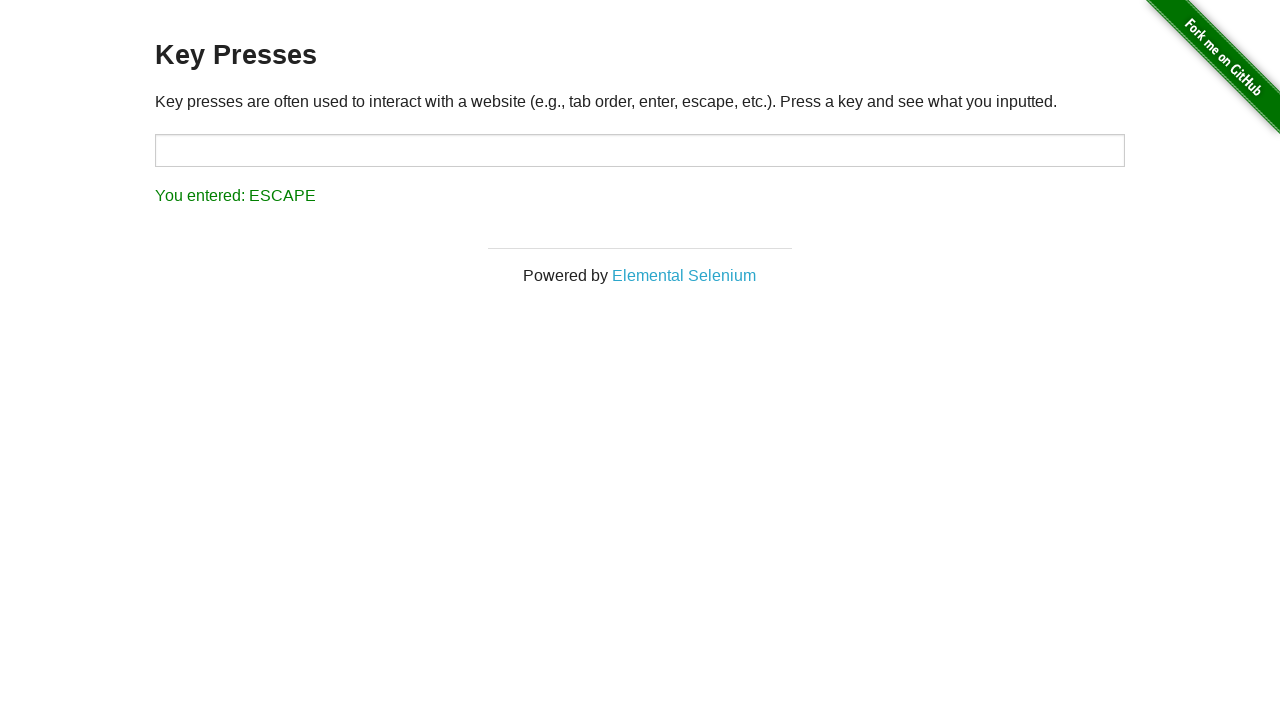

Pressed TAB key
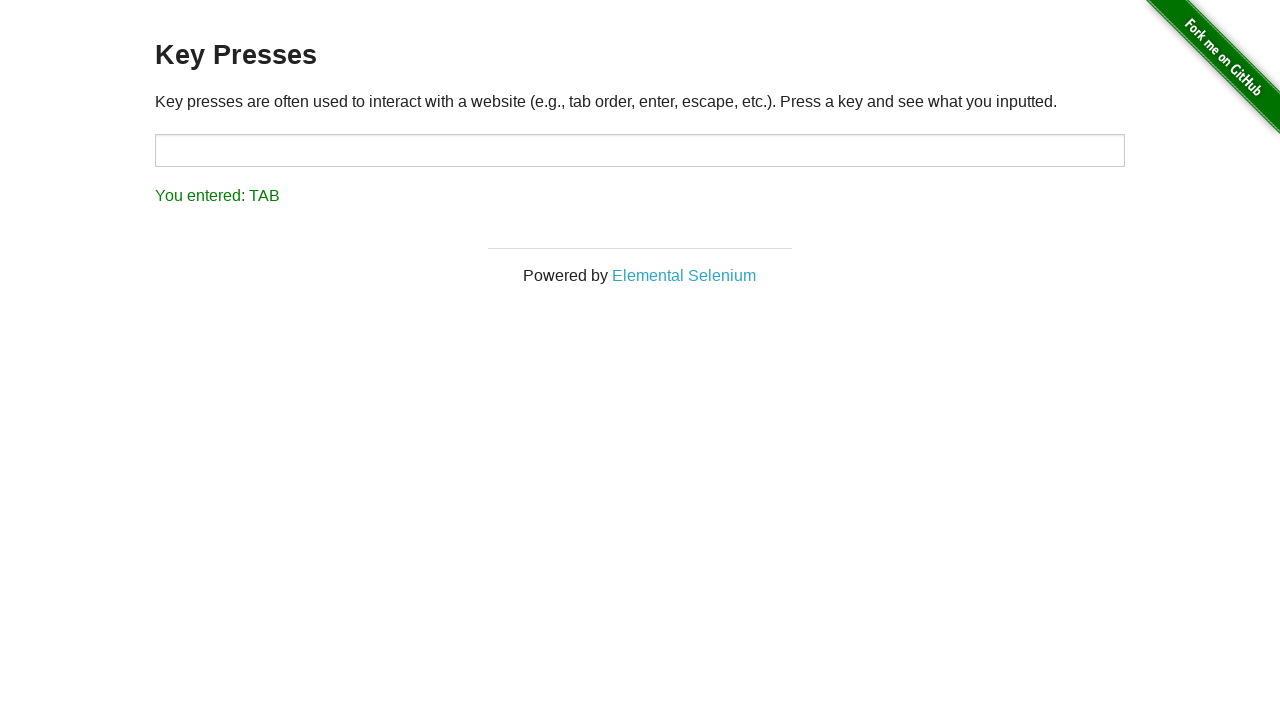

Result element loaded on page
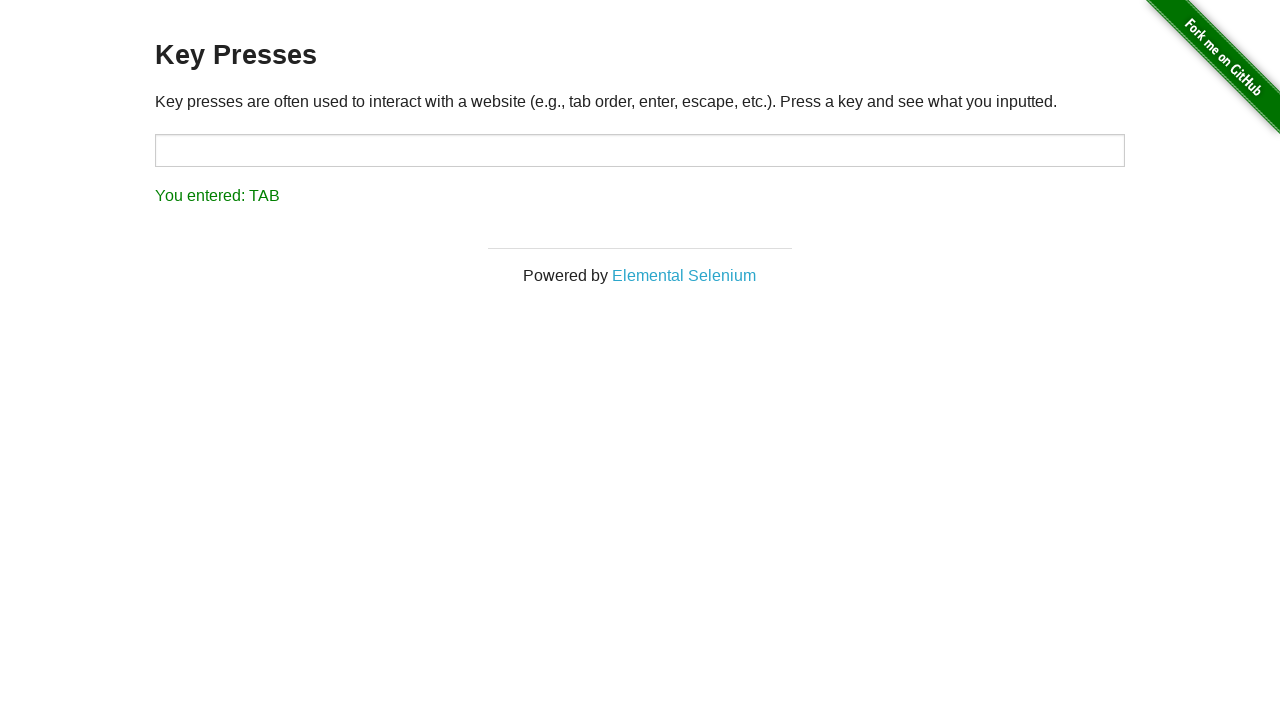

Retrieved result text: 'You entered: TAB'
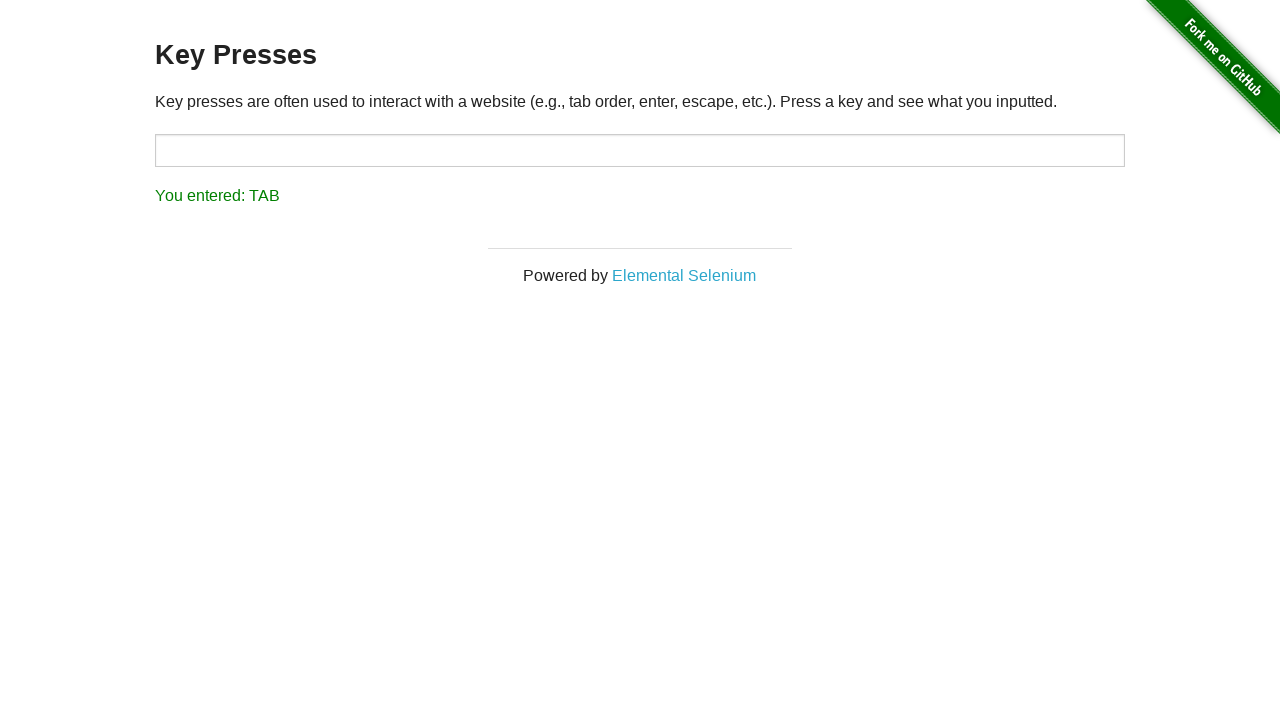

Assertion passed: result text matches expected 'You entered: TAB'
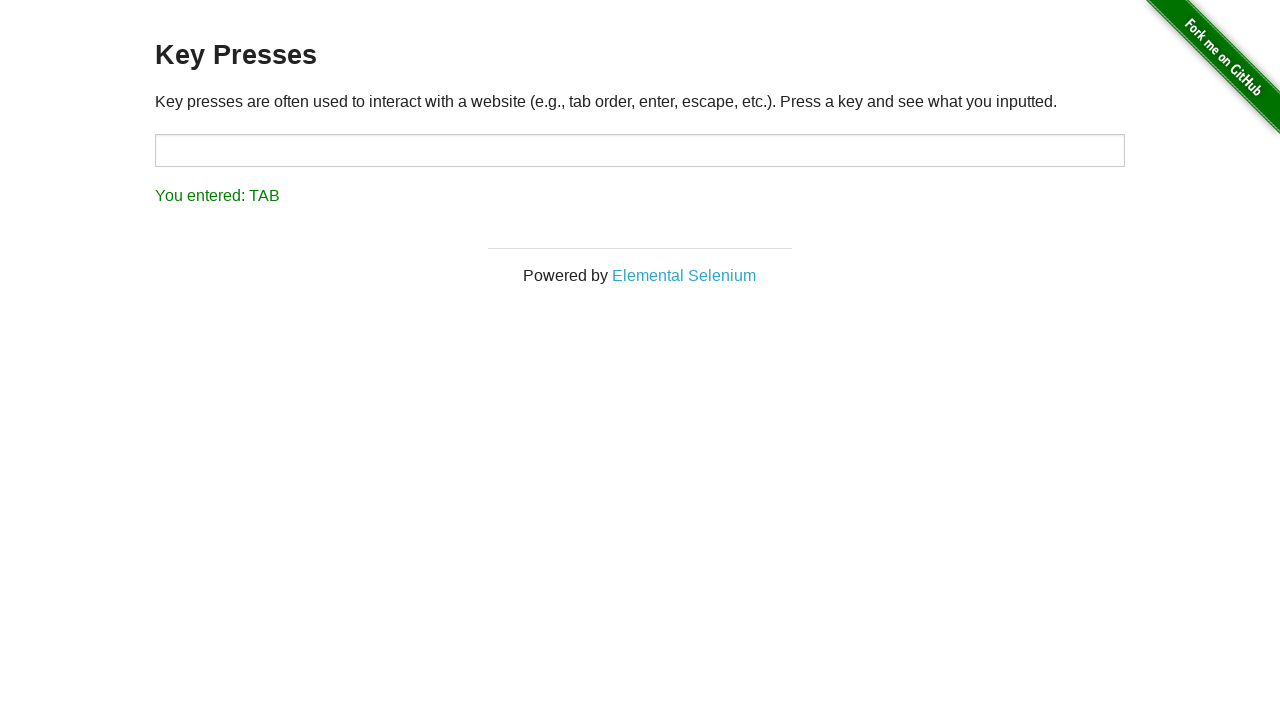

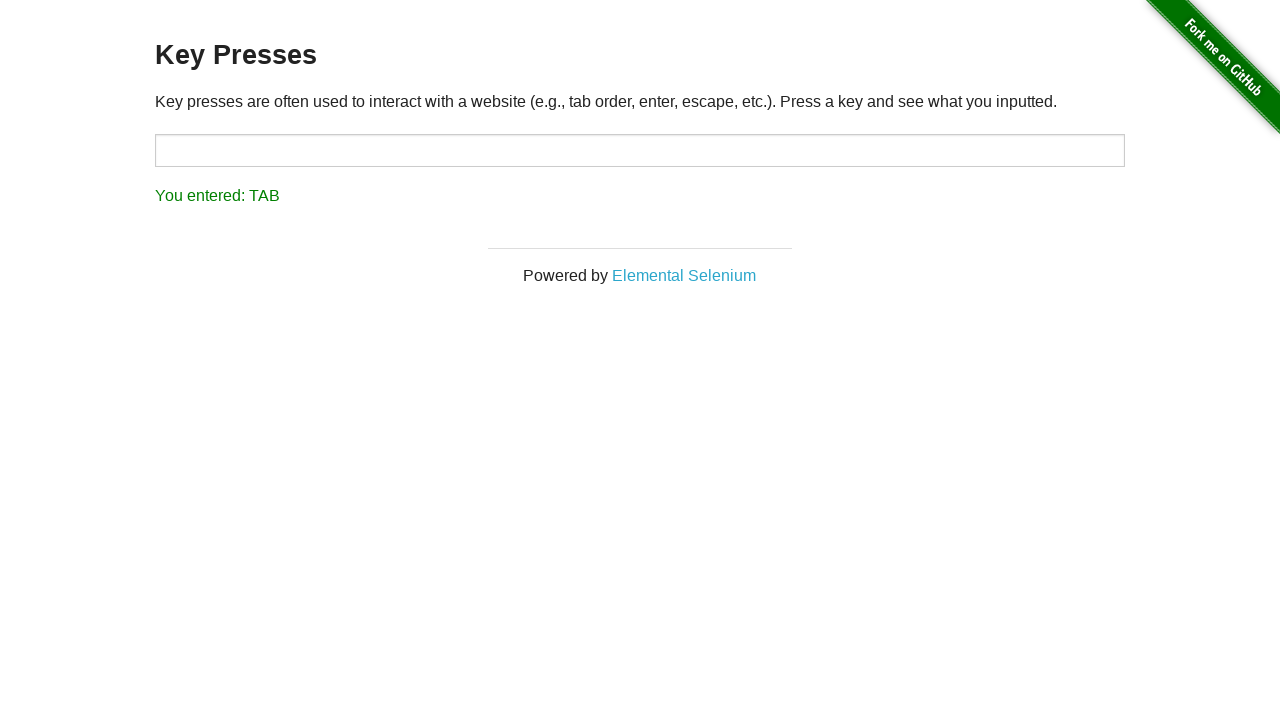